Tests iframe handling by switching to a single frame and entering text into an input field within the iframe

Starting URL: http://demo.automationtesting.in/Frames.html

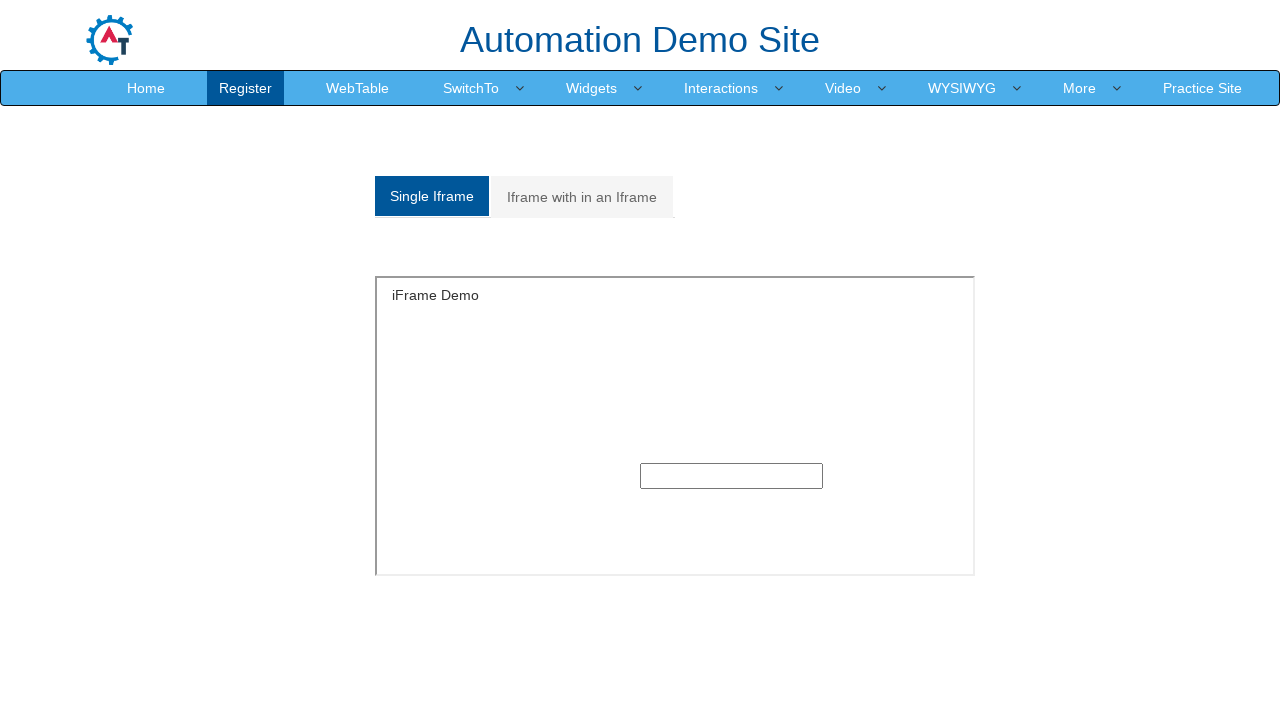

Located iframe with name 'SingleFrame'
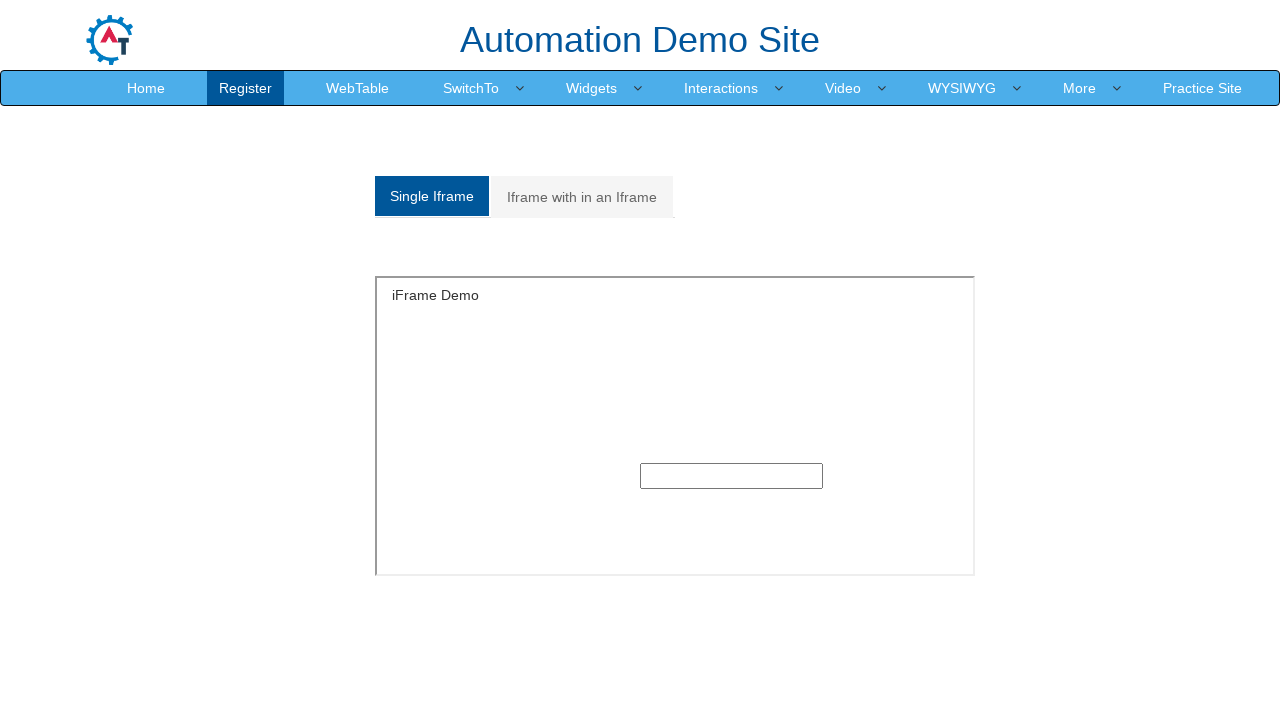

Filled input field inside iframe with 'SMART SUNITA' on iframe[name='SingleFrame'] >> internal:control=enter-frame >> xpath=//html/body/
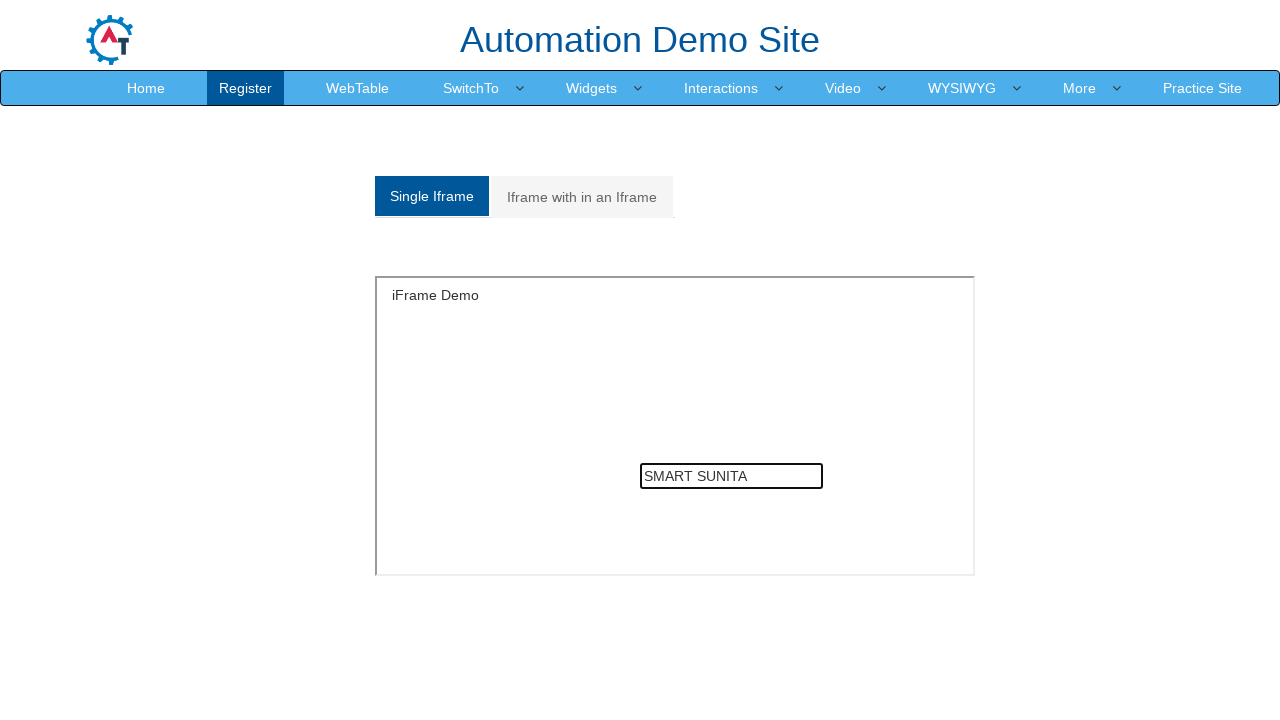

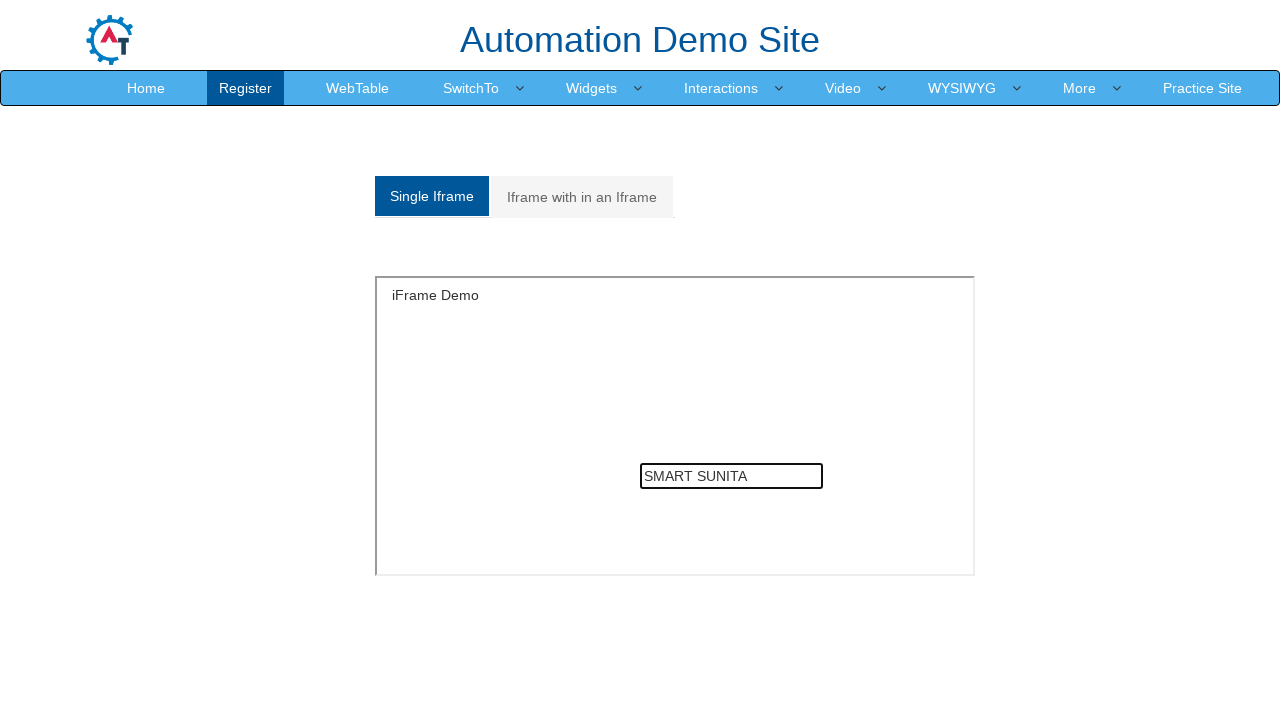